Solves a mathematical problem on a form by reading a value, calculating a result, filling the answer, checking a checkbox, selecting a radio button, and submitting the form

Starting URL: https://suninjuly.github.io/math.html

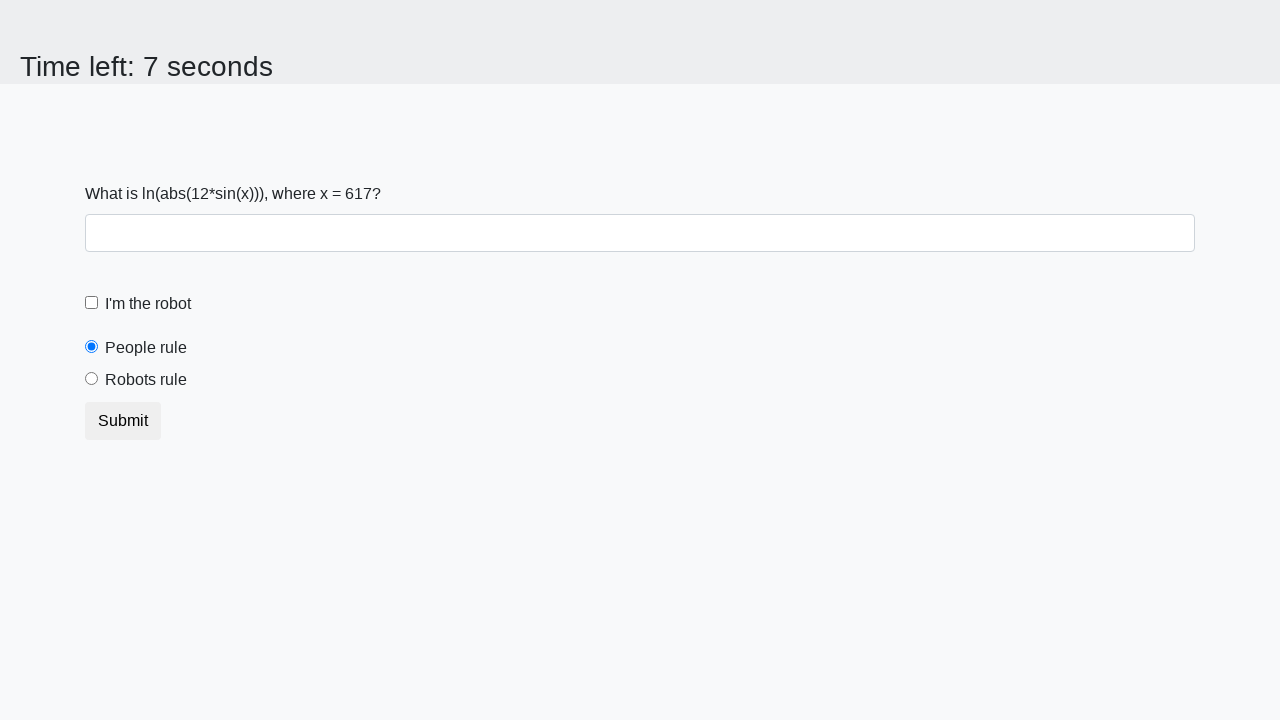

Located the input value element
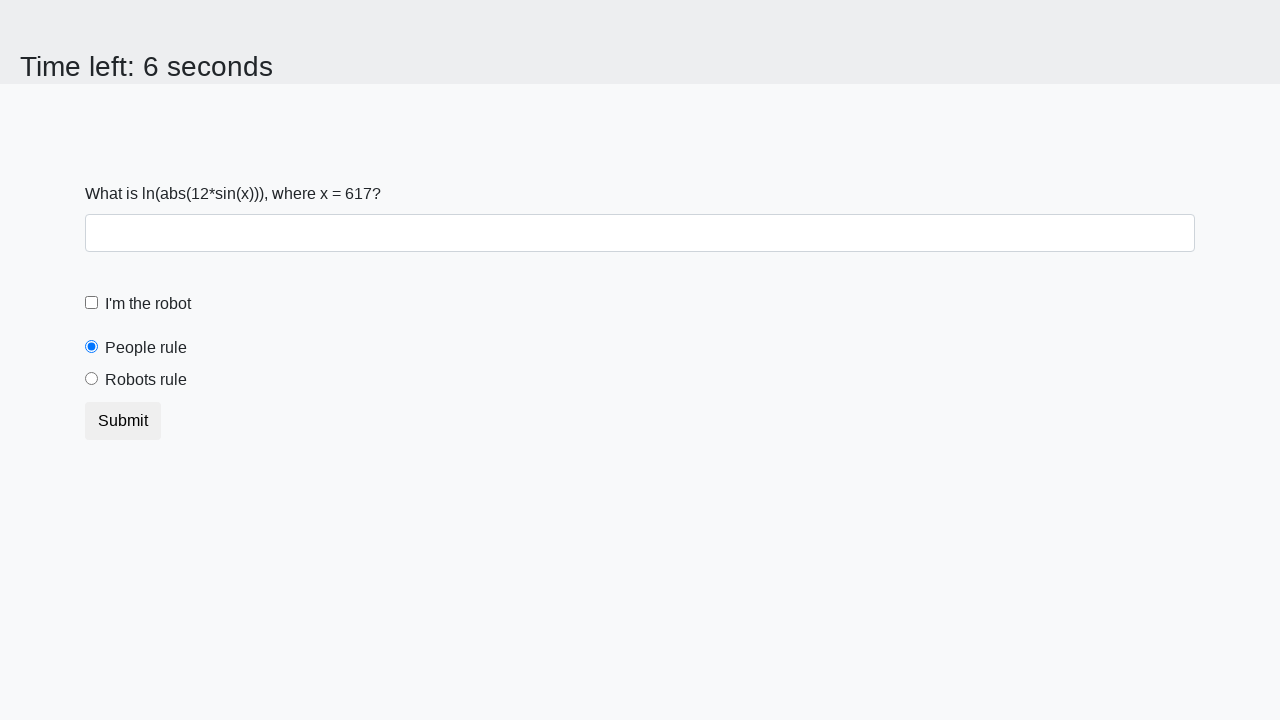

Read x value from element: 617
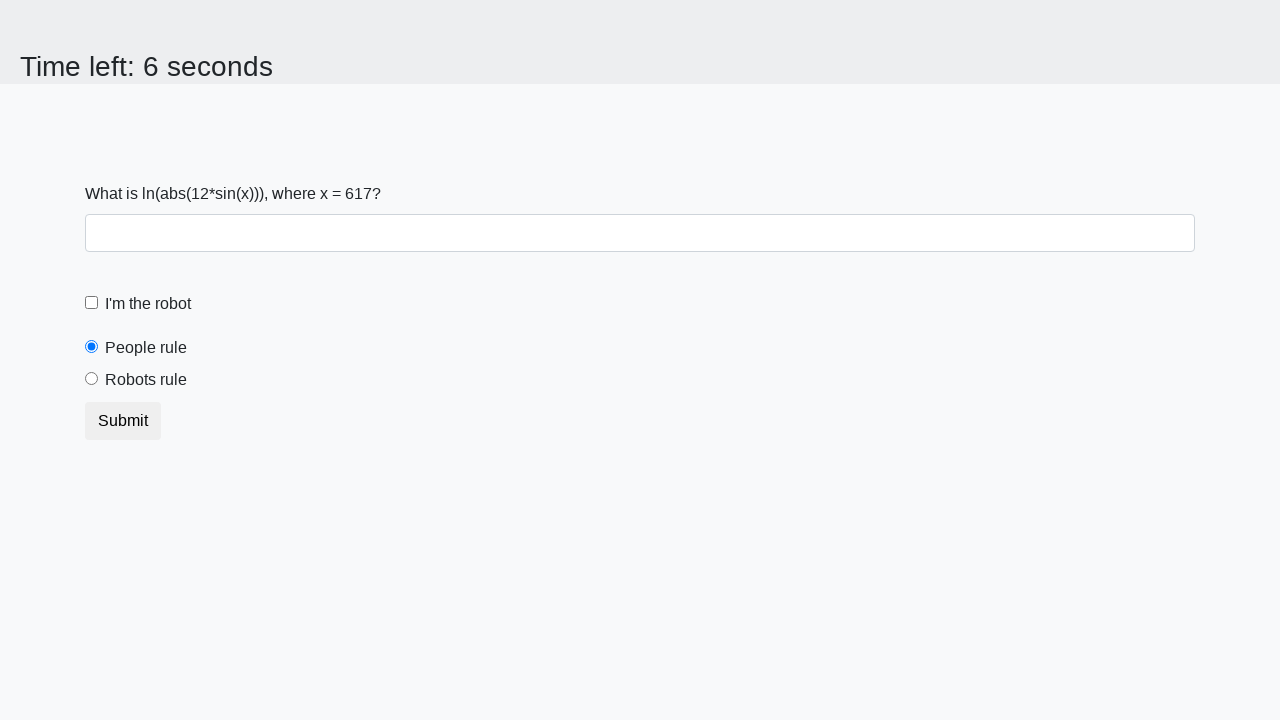

Calculated result: 2.431823625222588
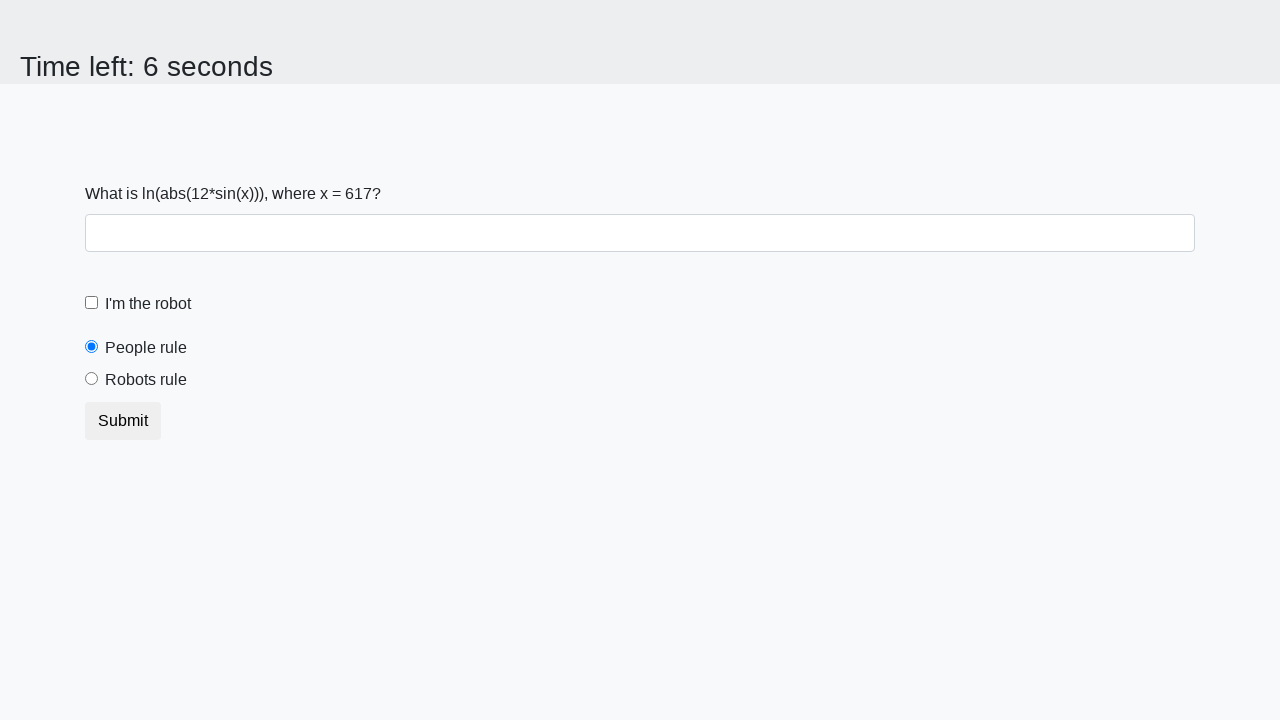

Filled answer field with calculated value: 2.431823625222588 on #answer
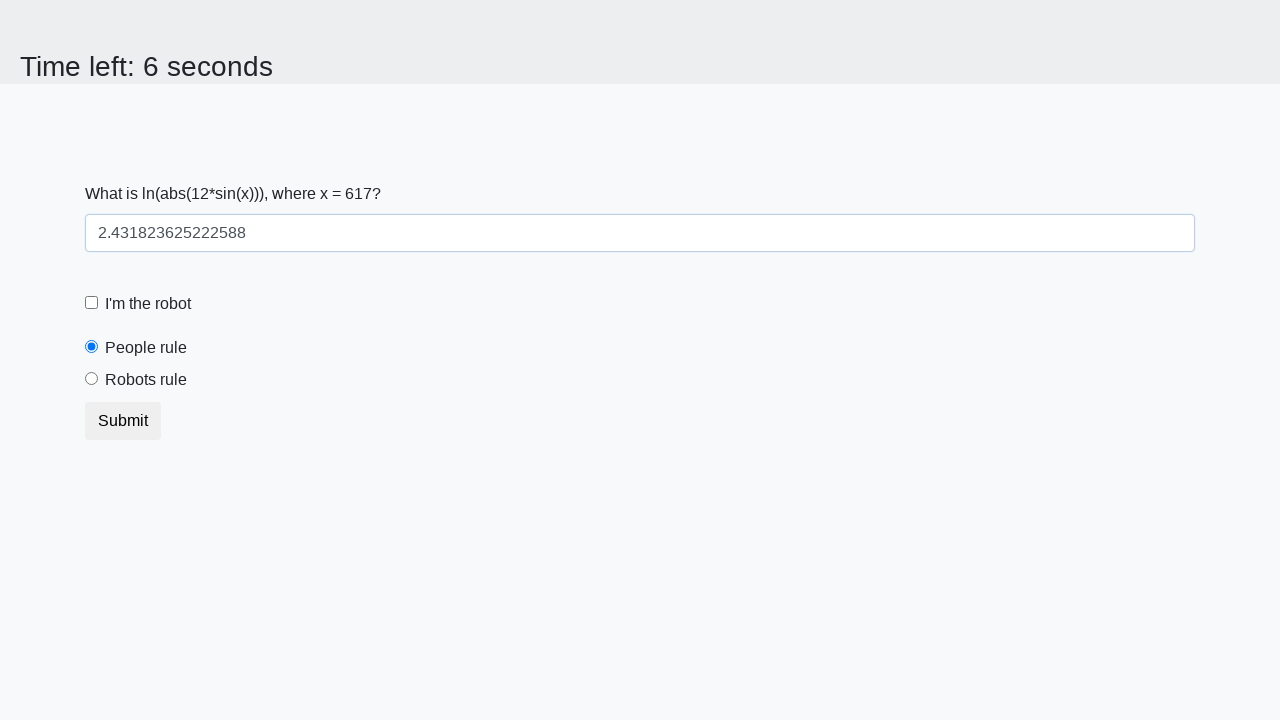

Checked 'I'm the robot' checkbox at (92, 303) on #robotCheckbox
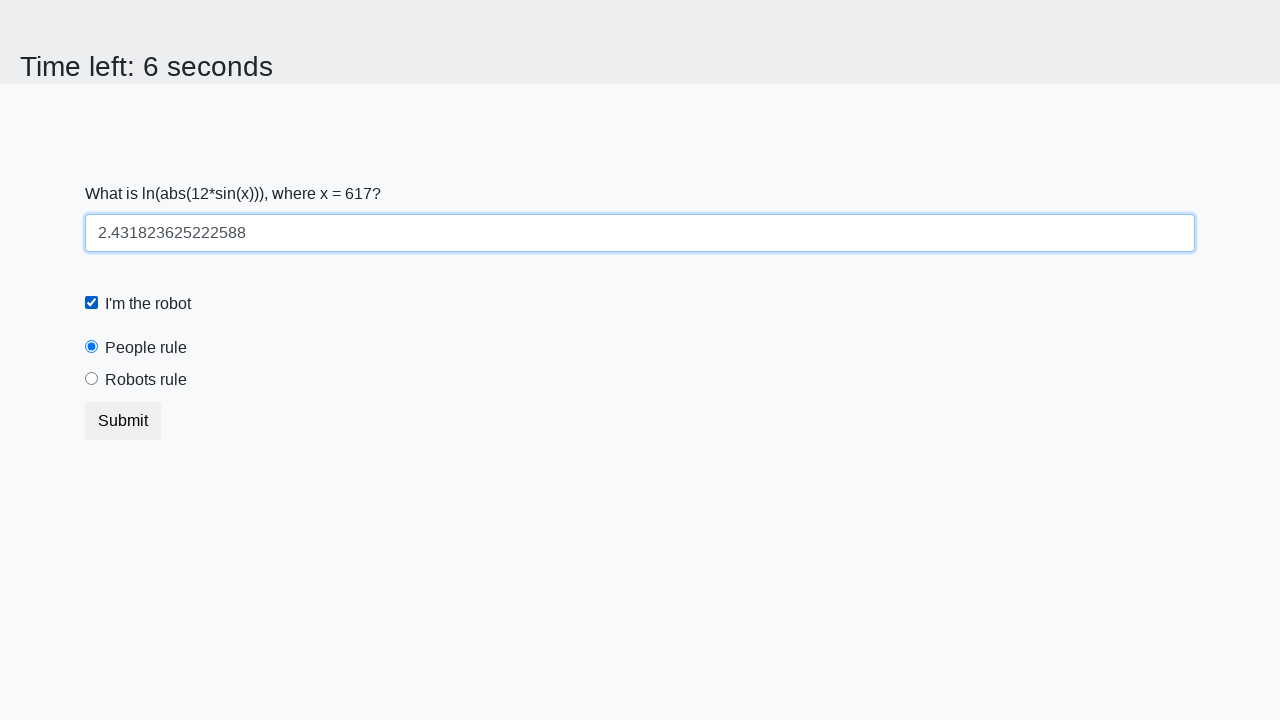

Selected 'Robots rule!' radio button at (92, 379) on #robotsRule
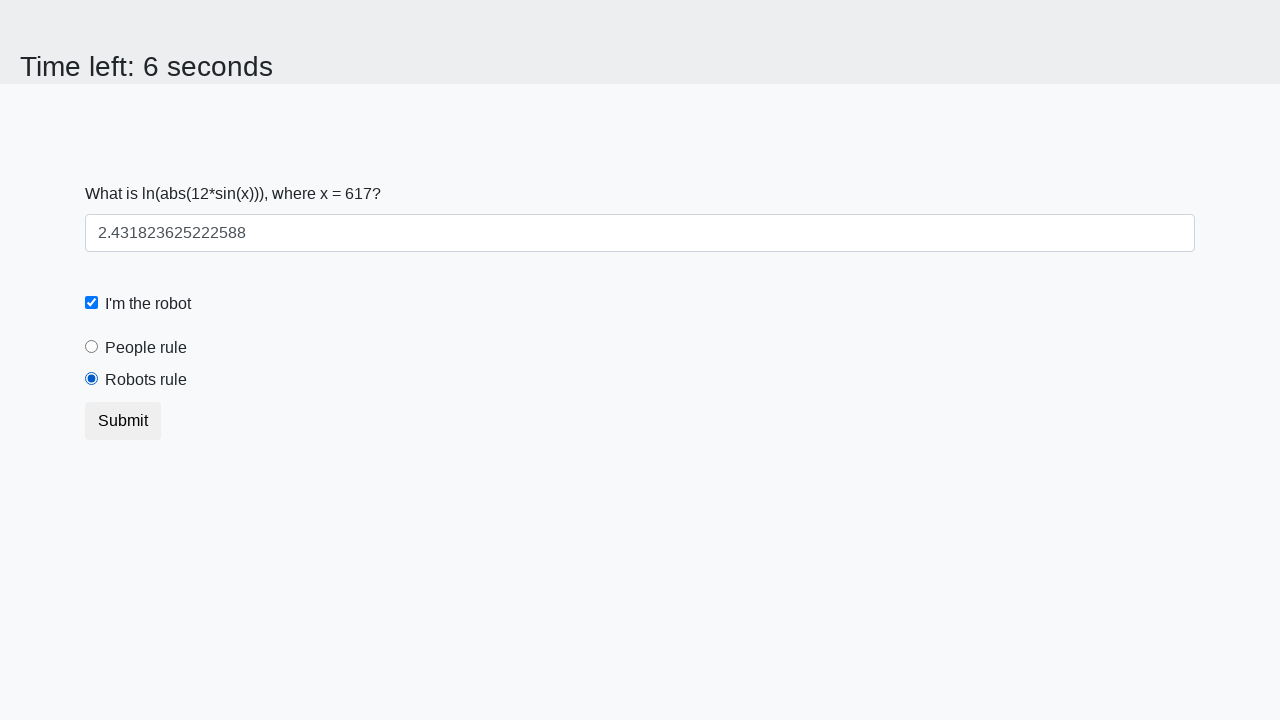

Clicked Submit button to submit form at (123, 421) on .btn.btn-default
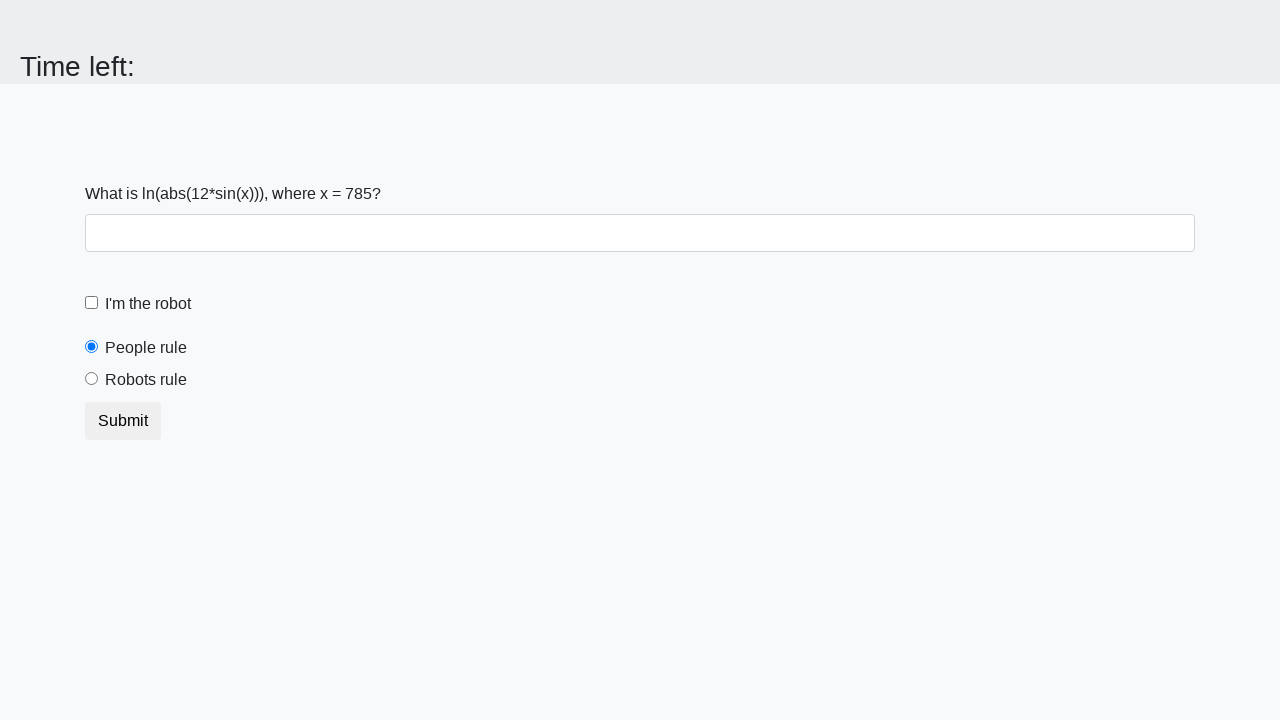

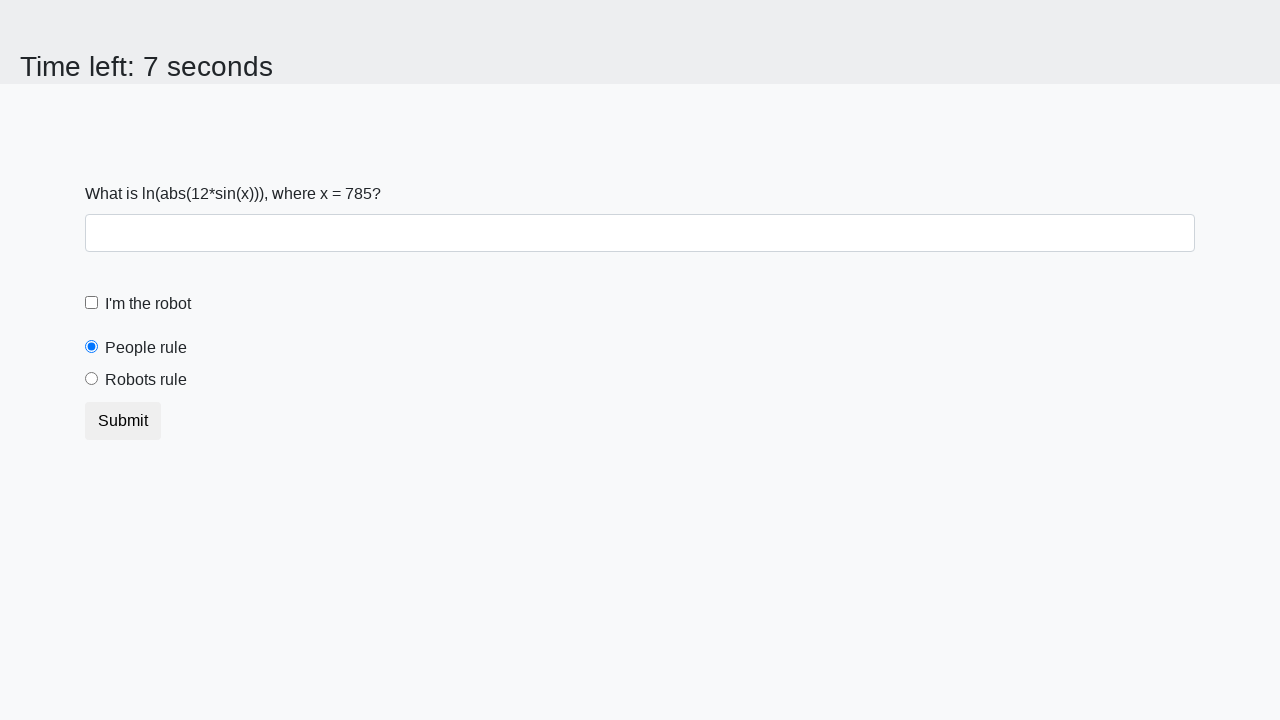